Tests different types of JavaScript alerts (simple, confirm, and prompt) by triggering them and interacting with each type

Starting URL: https://letcode.in/alert

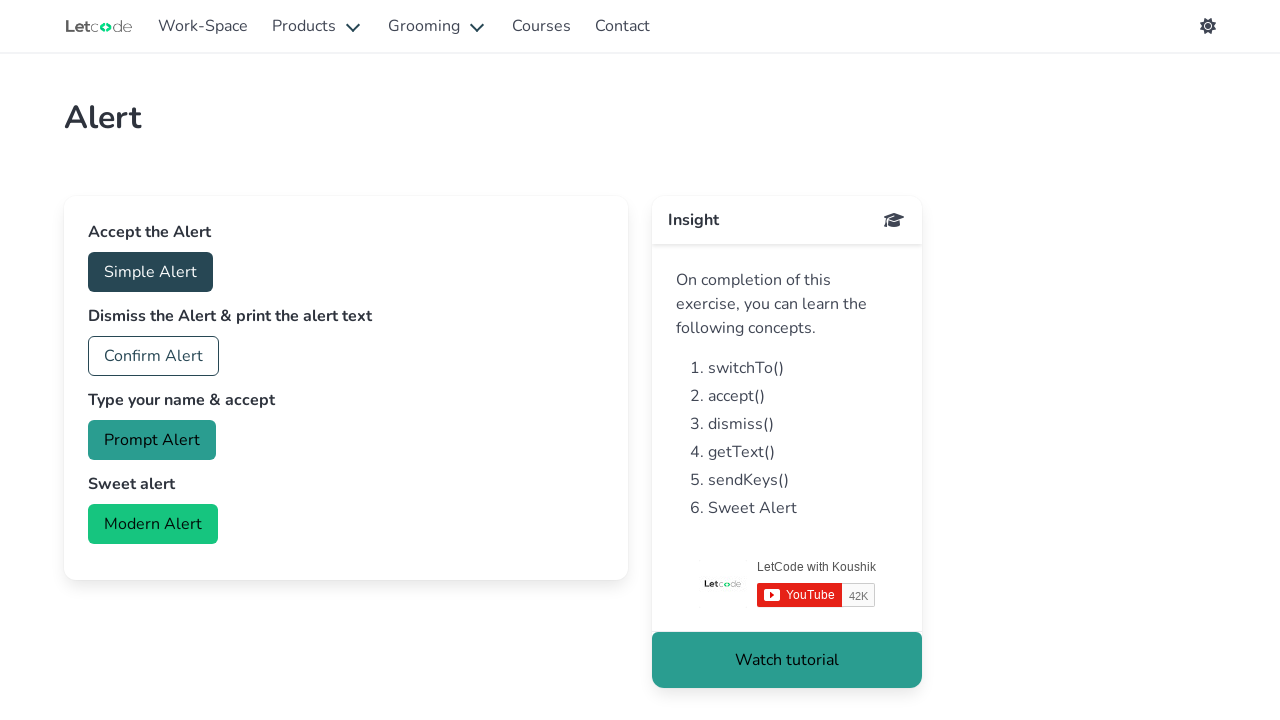

Clicked button to trigger simple alert at (150, 272) on #accept
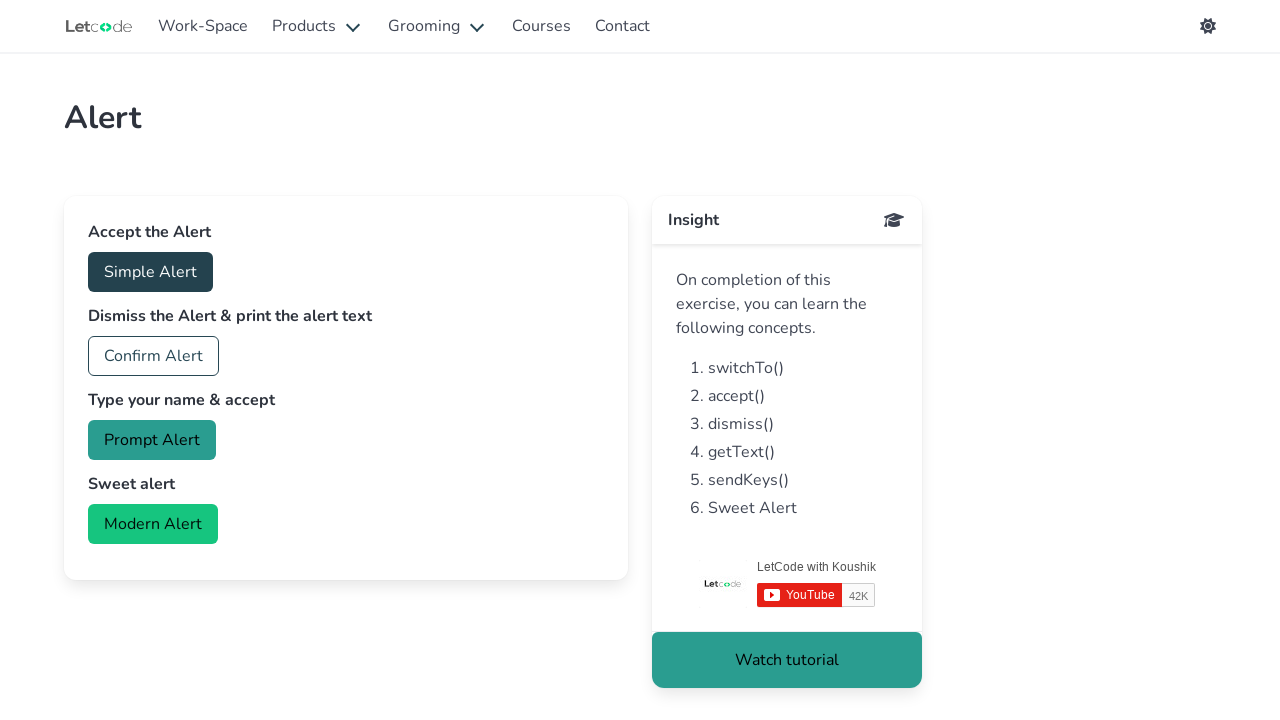

Set up dialog handler to accept simple alert
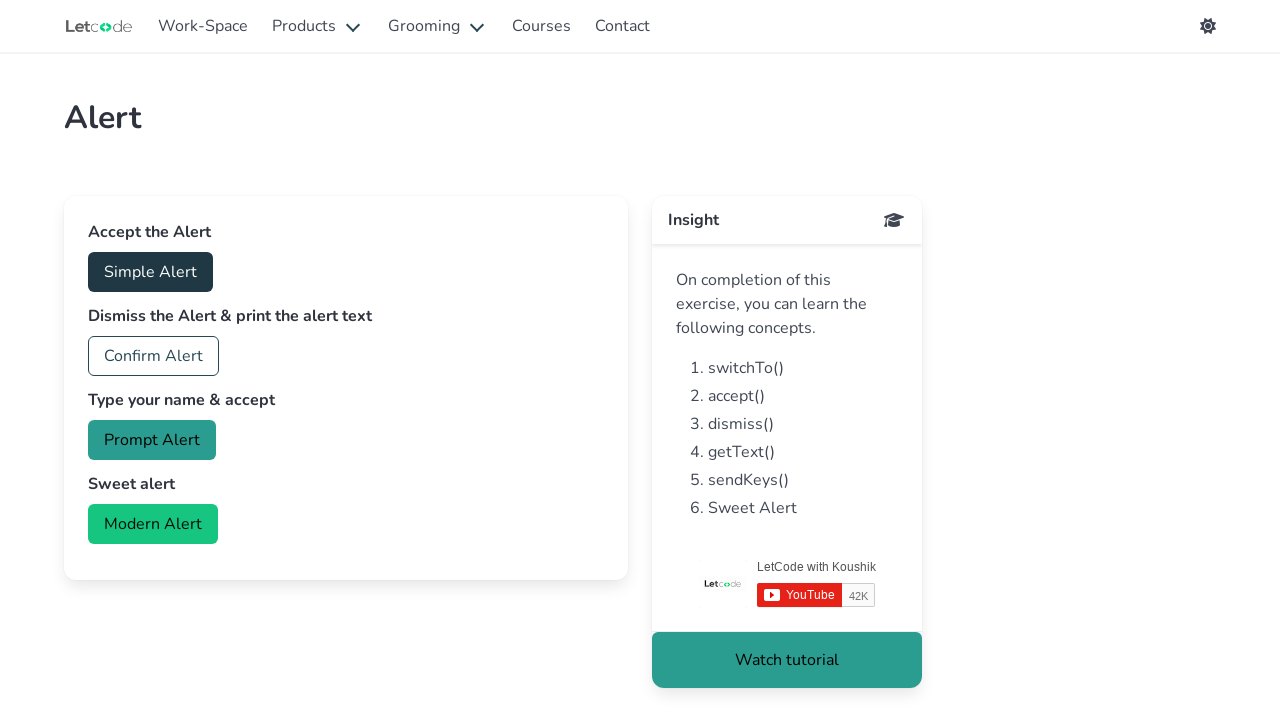

Waited 500ms for simple alert to be handled
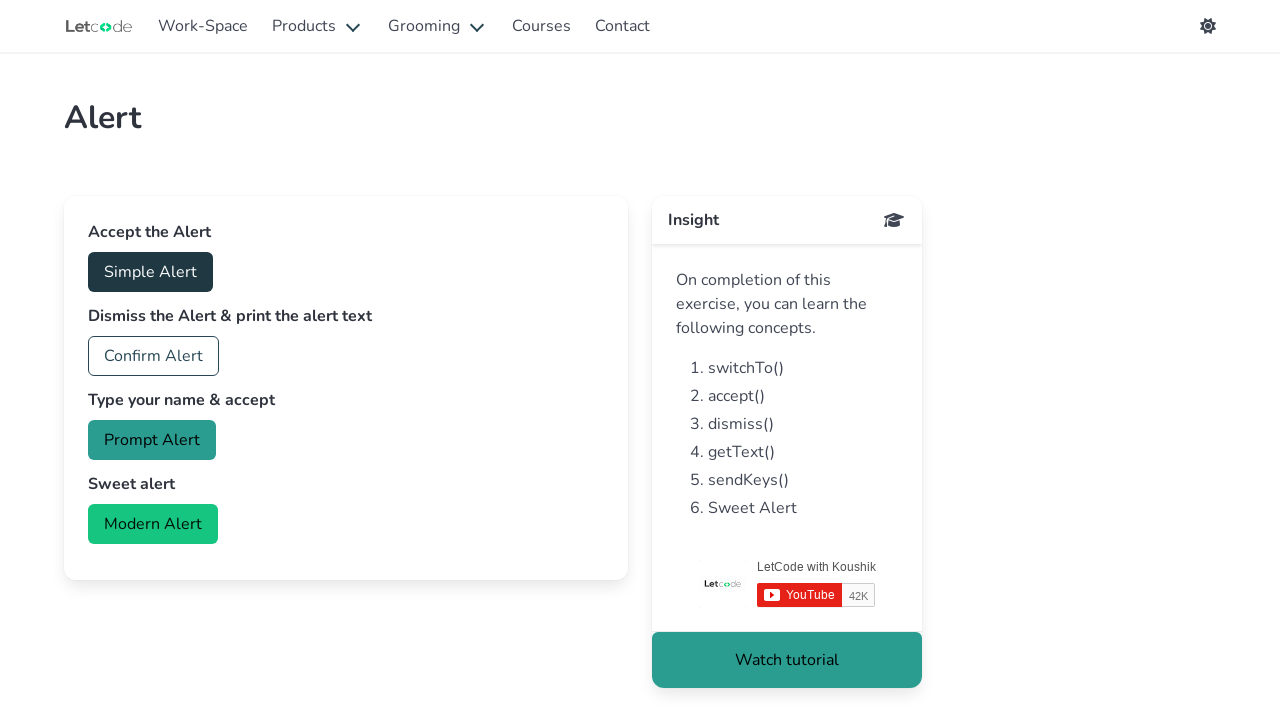

Clicked button to trigger confirm alert at (154, 356) on #confirm
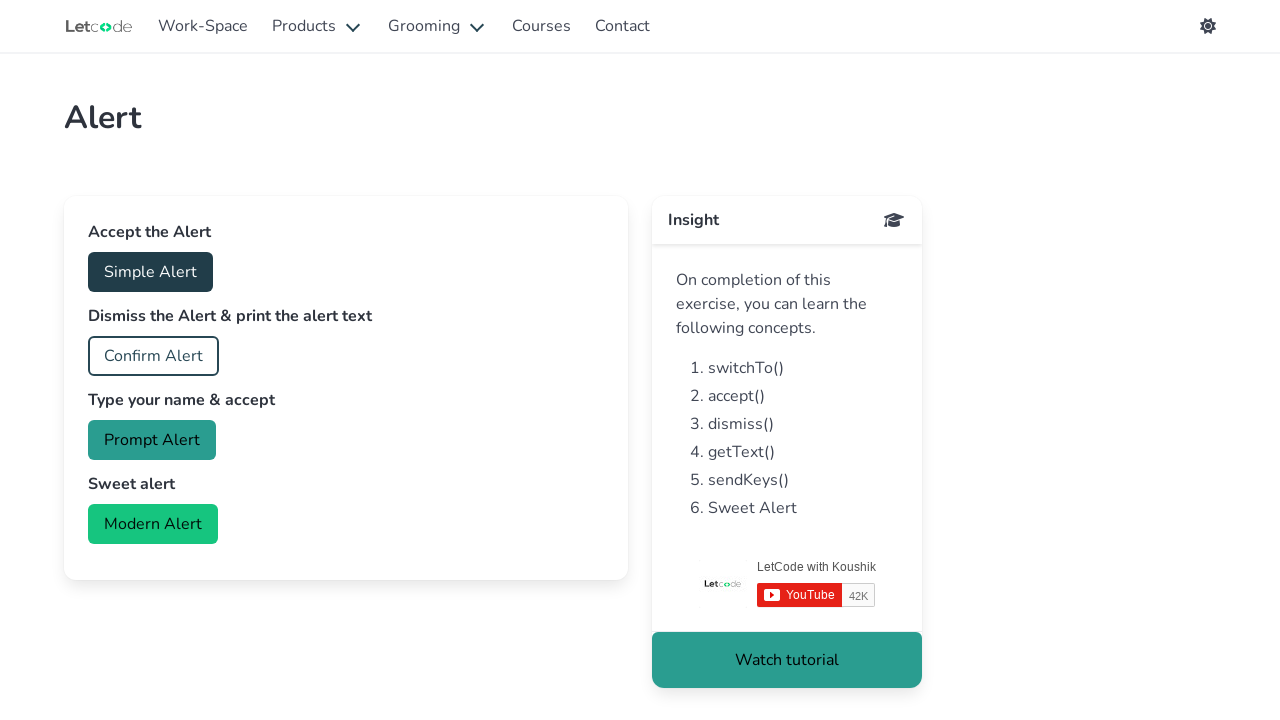

Waited 500ms for confirm alert to be handled
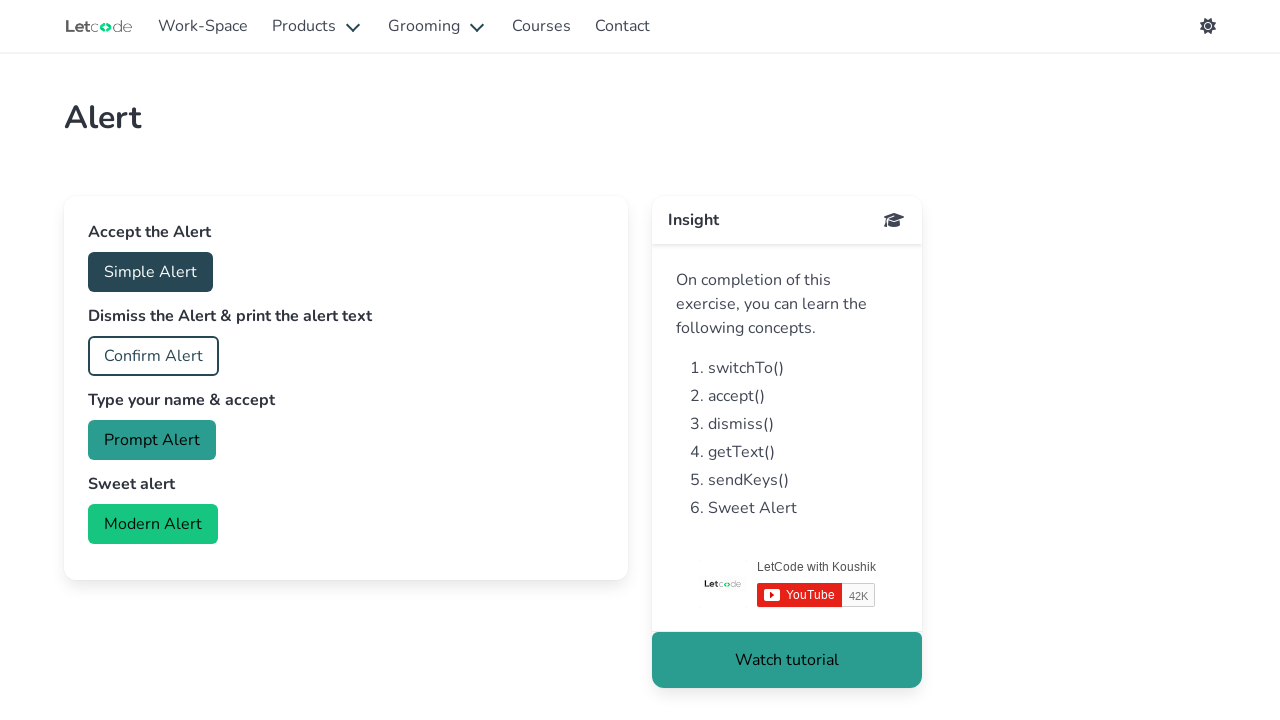

Clicked button to trigger prompt alert at (152, 440) on #prompt
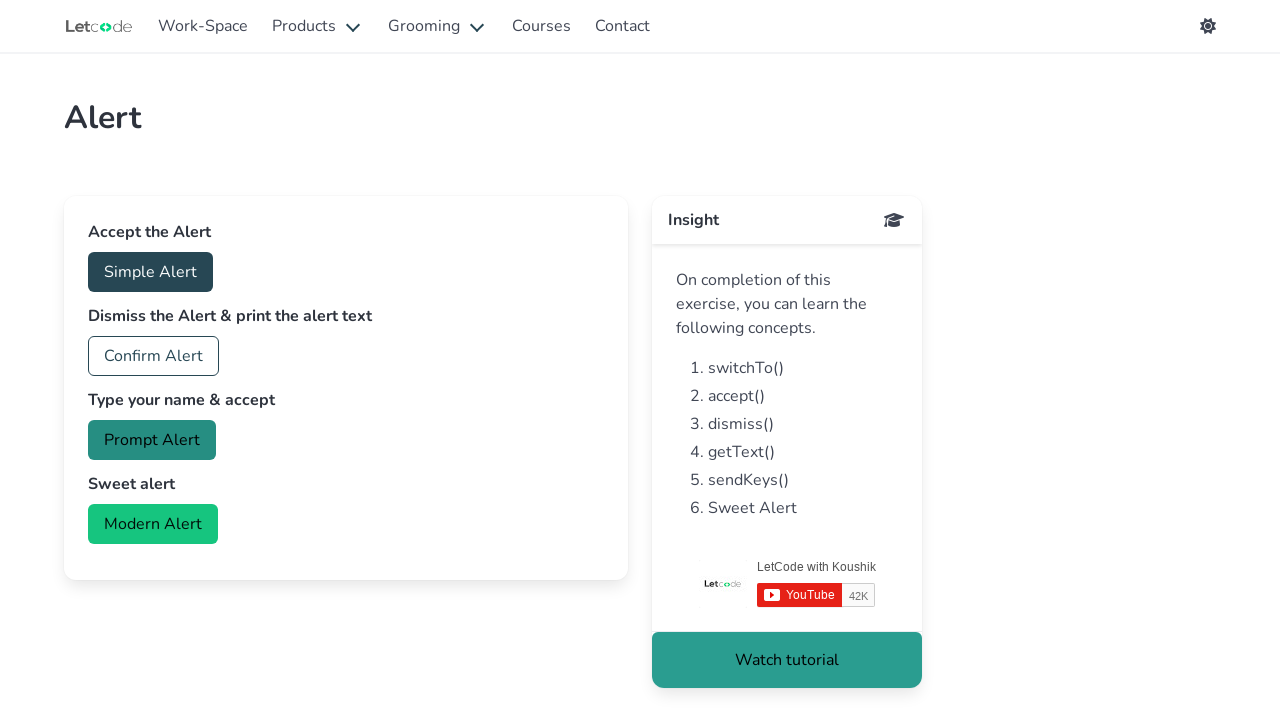

Set up dialog handler to accept prompt alert with text 'rohan'
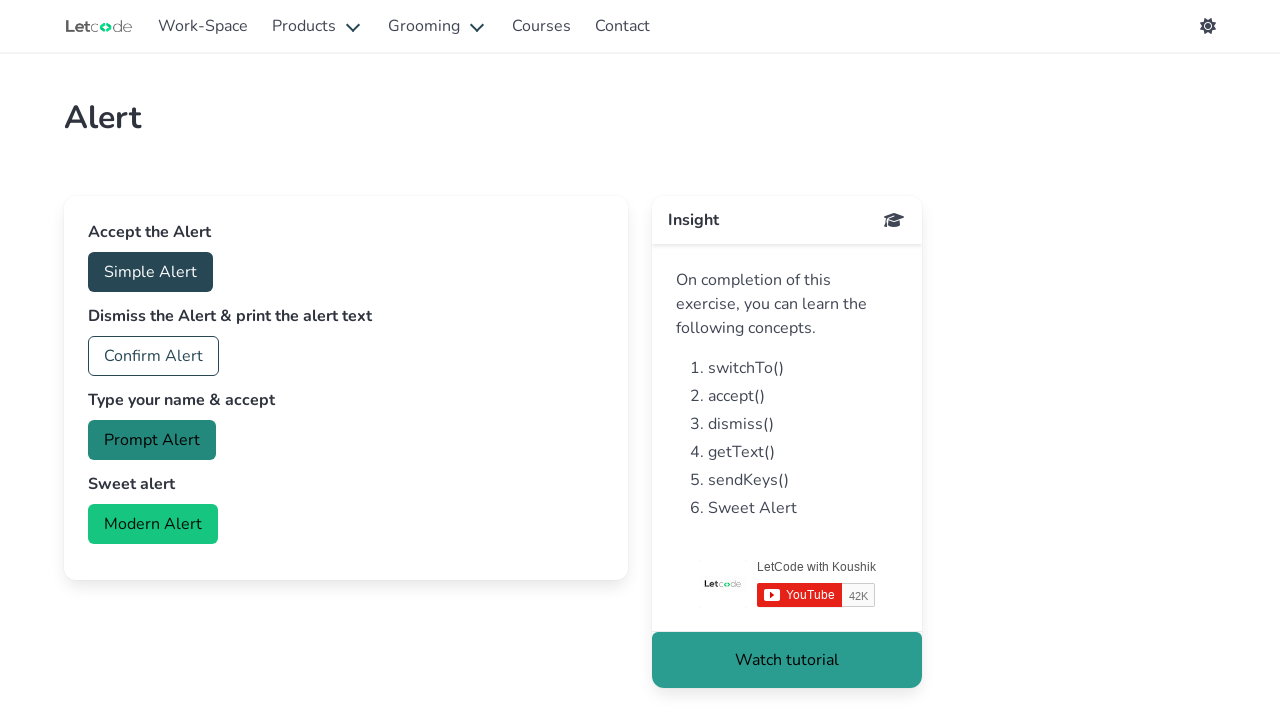

Waited 500ms for prompt alert to be handled
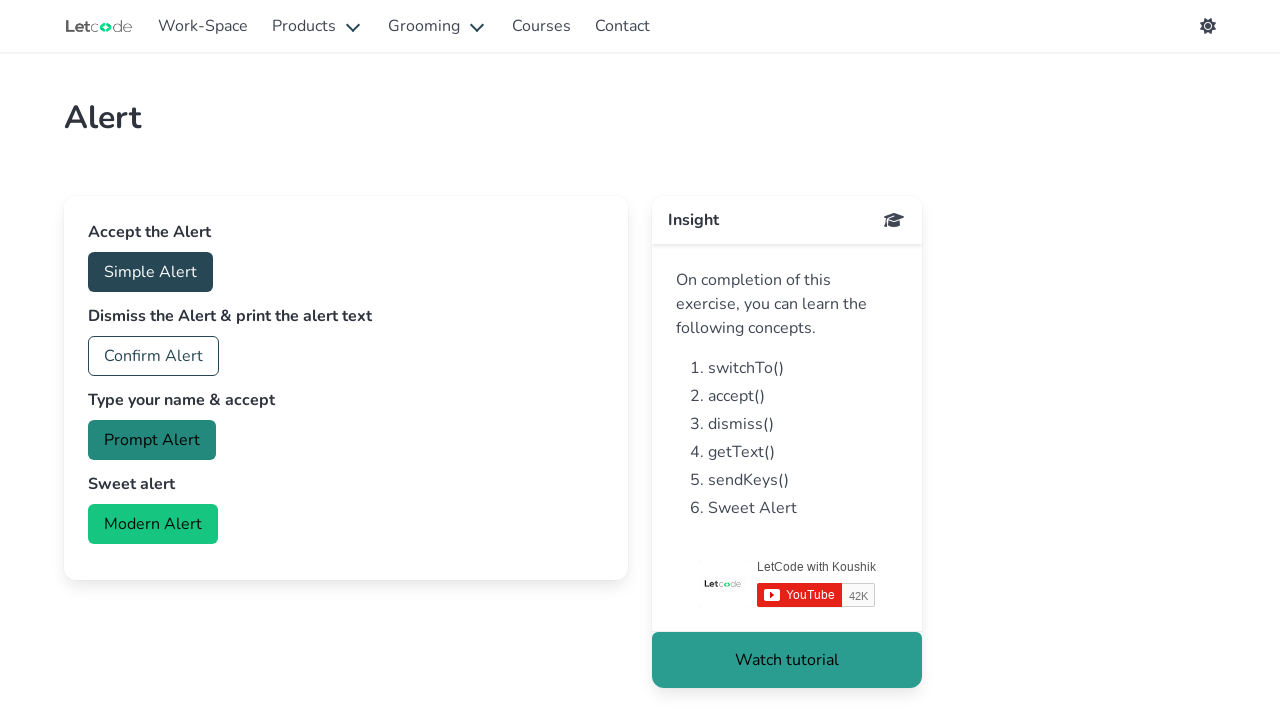

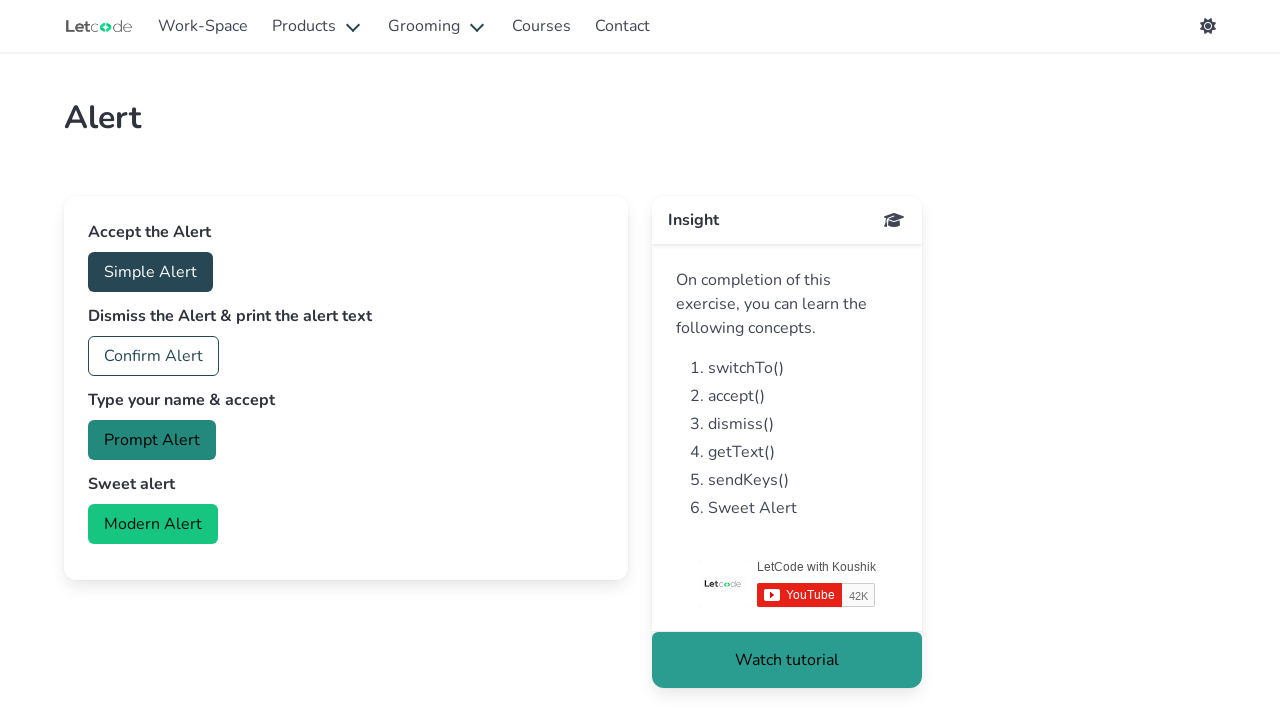